Tests various Selenium locator strategies on a web form by filling text input, password, and textarea fields, then navigating via link text and partial link text

Starting URL: https://www.selenium.dev/selenium/web/web-form.html

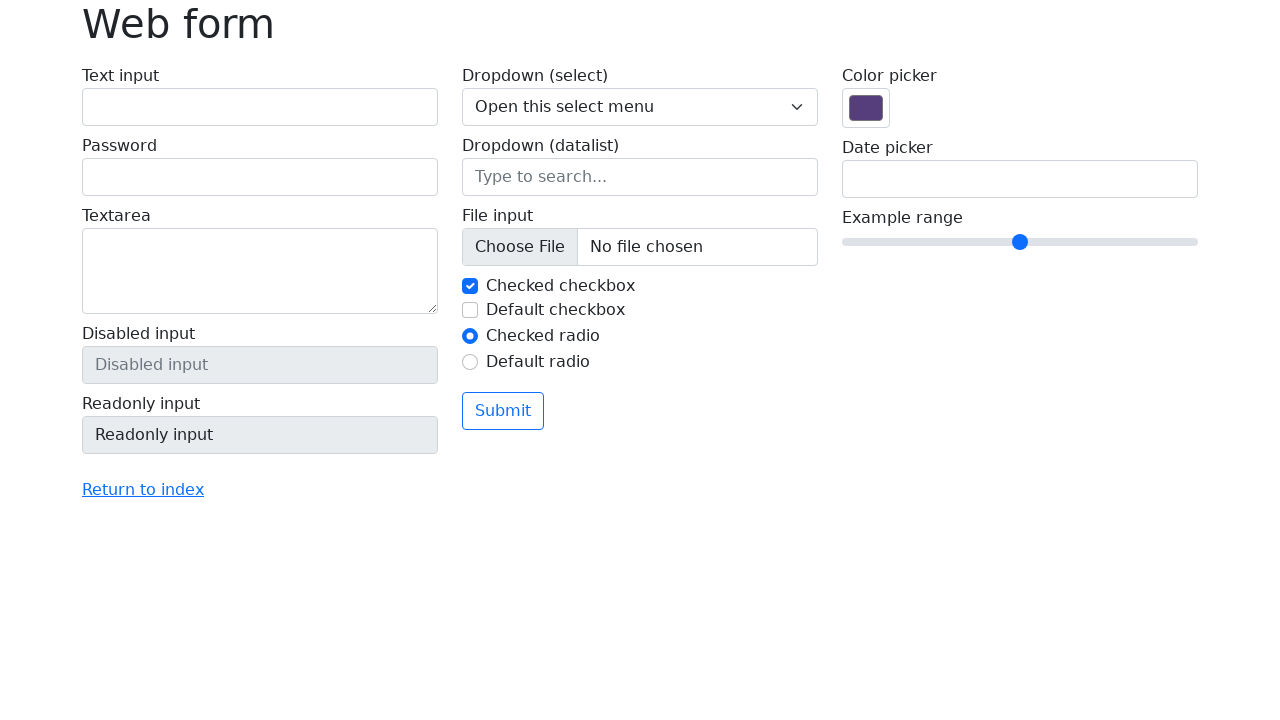

Filled text input field with 'Alice' using ID locator on #my-text-id
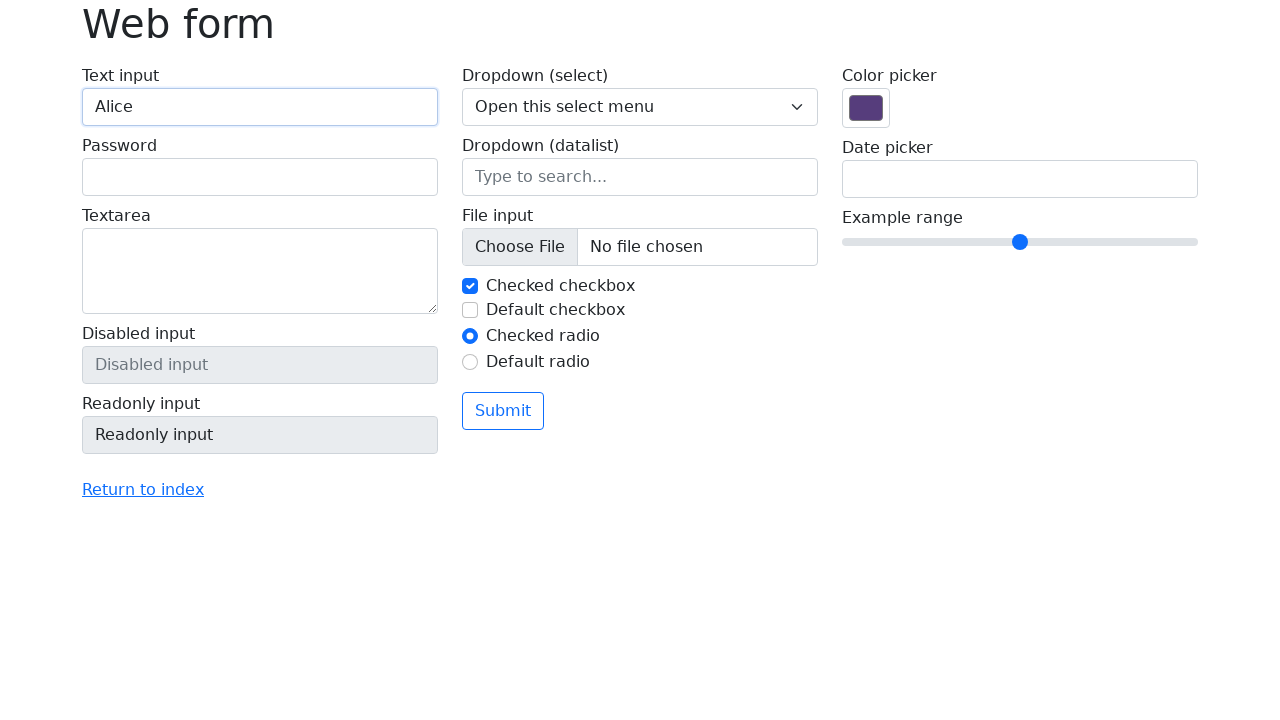

Filled password field with '12345' using name attribute locator on input[name='my-password']
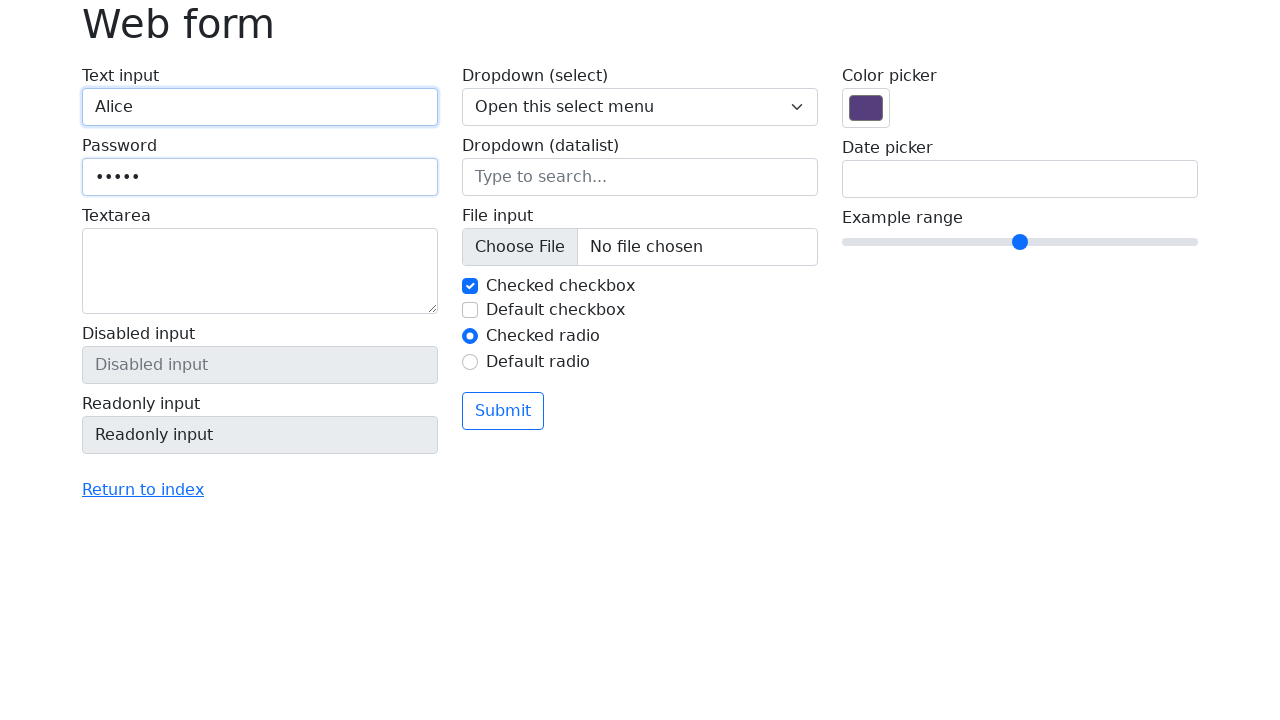

Filled textarea field with 'This is a test comment' using name attribute locator on textarea[name='my-textarea']
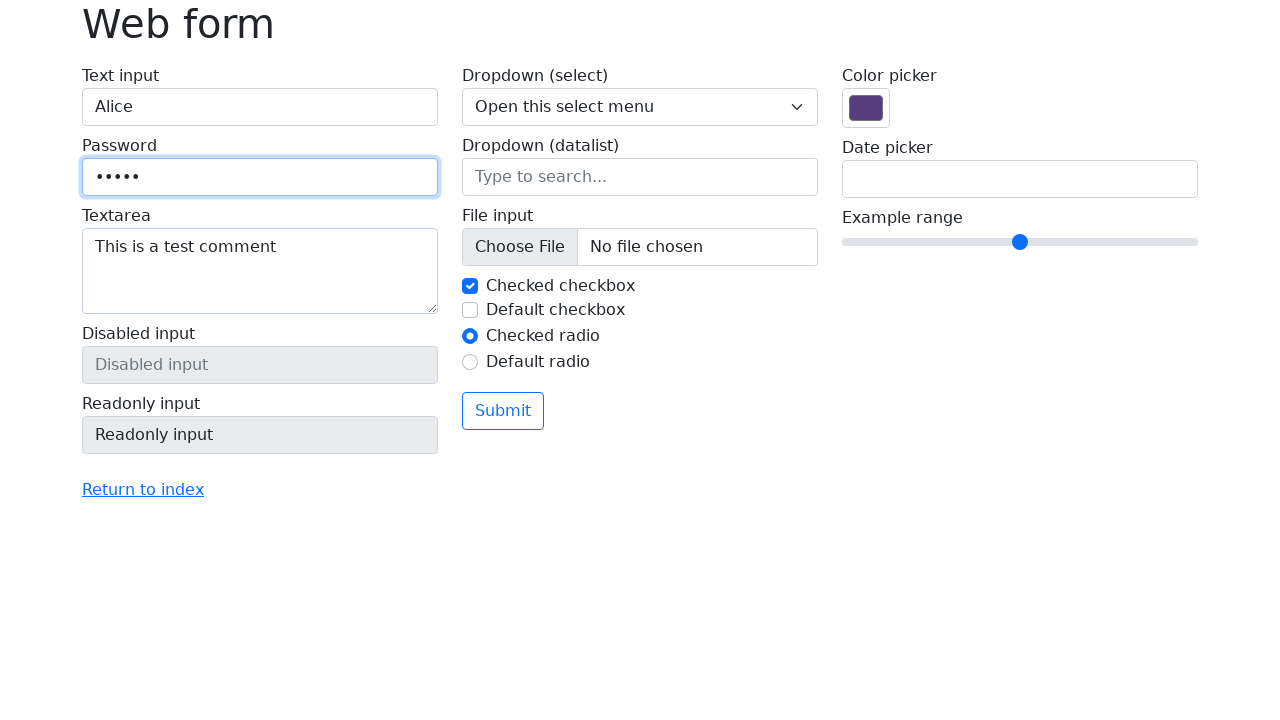

Counted 14 input elements on the form
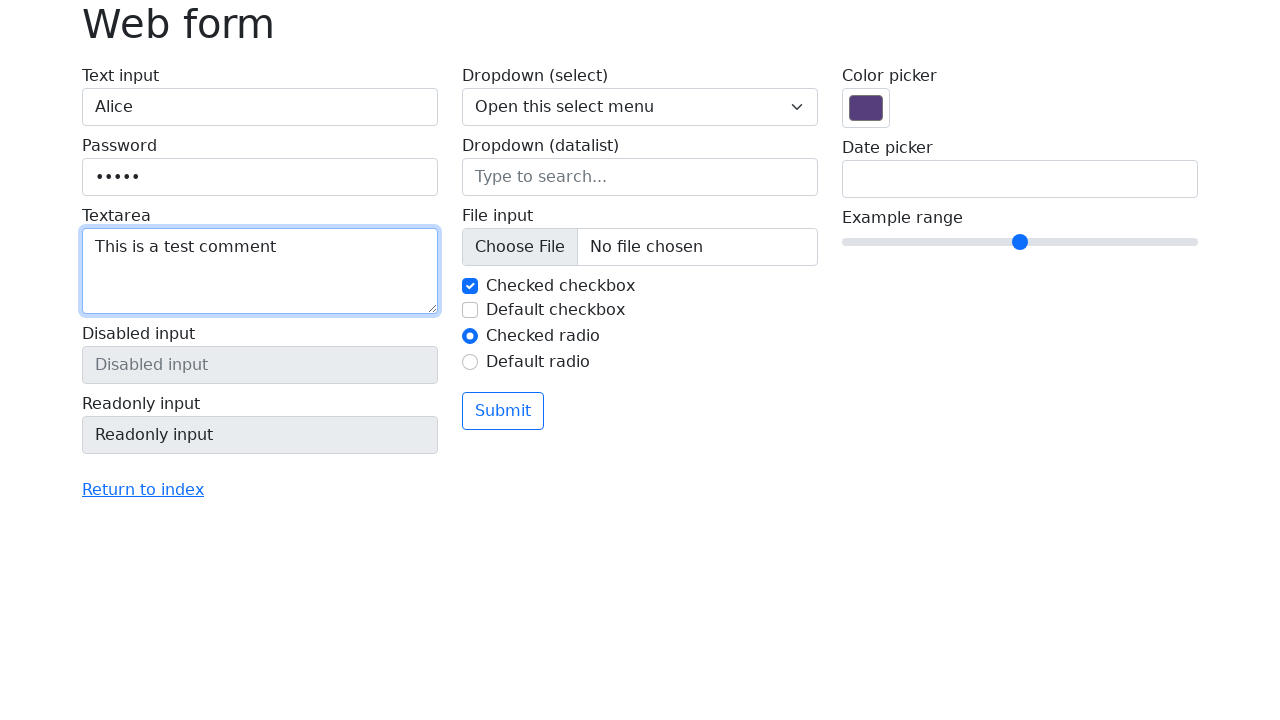

Clicked 'Return to index' link using exact link text locator at (143, 490) on text=Return to index
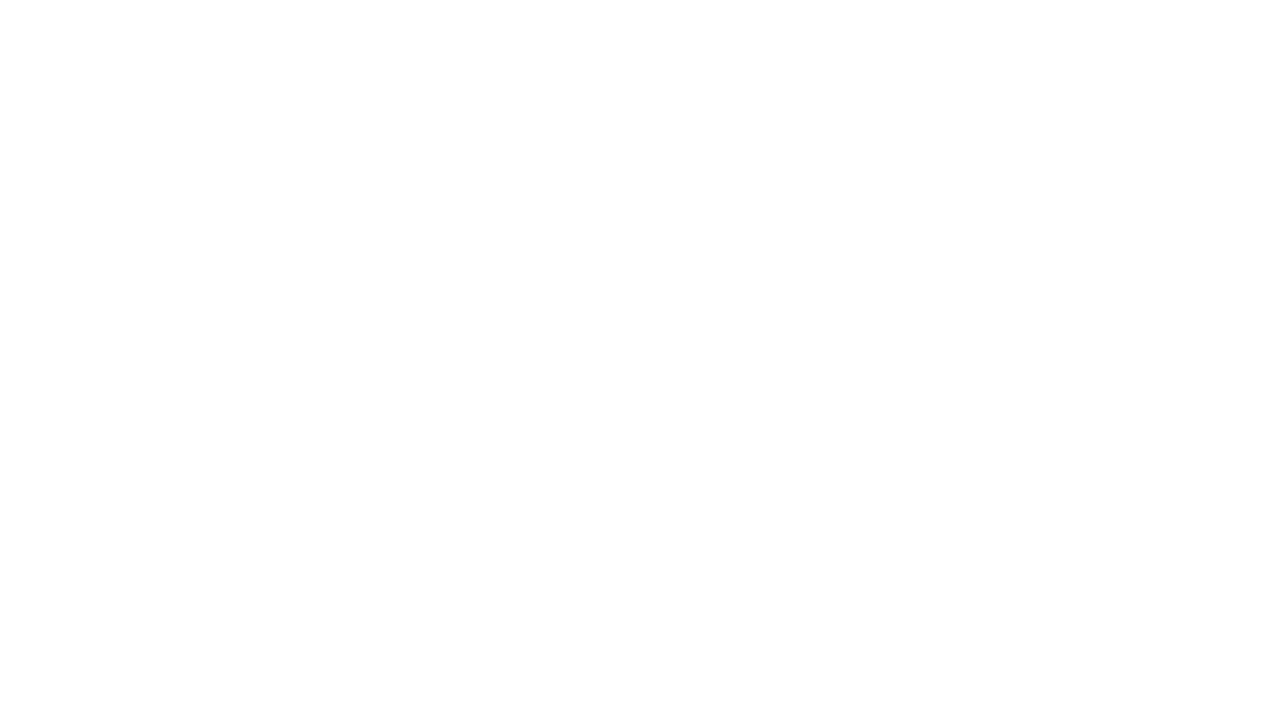

Navigated back to previous page
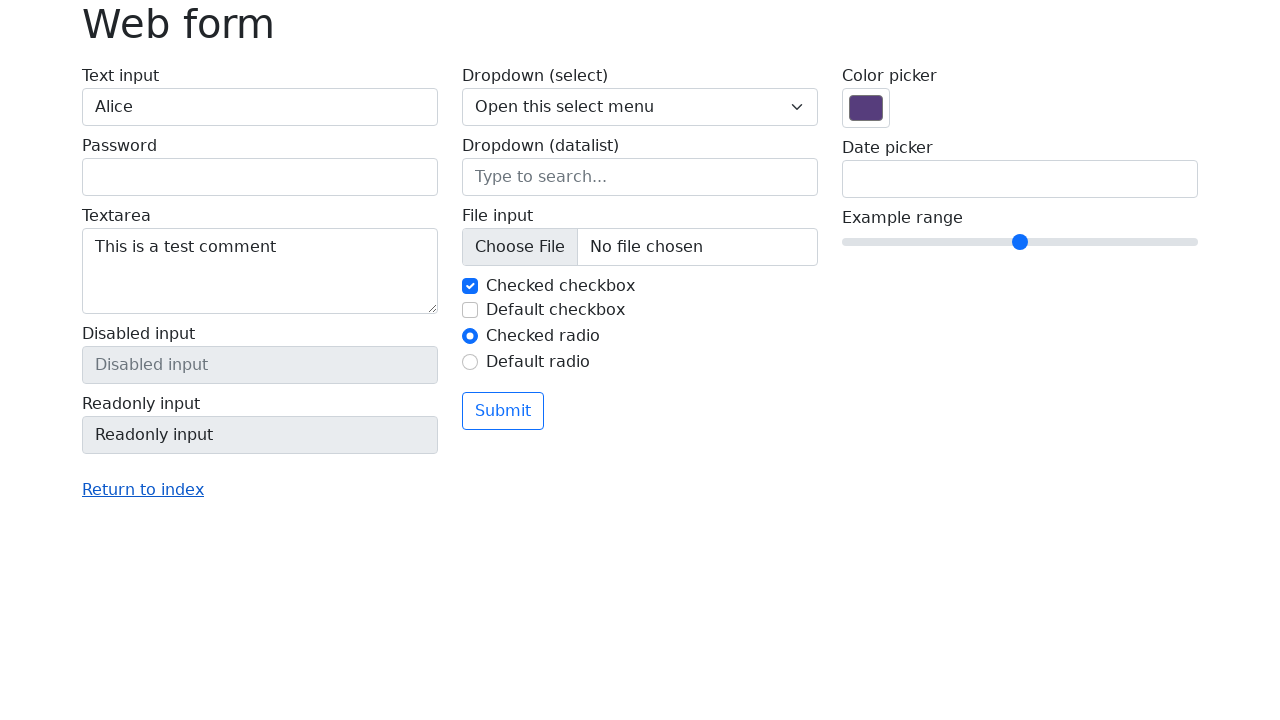

Clicked link using partial link text 'Return' at (143, 490) on text=Return
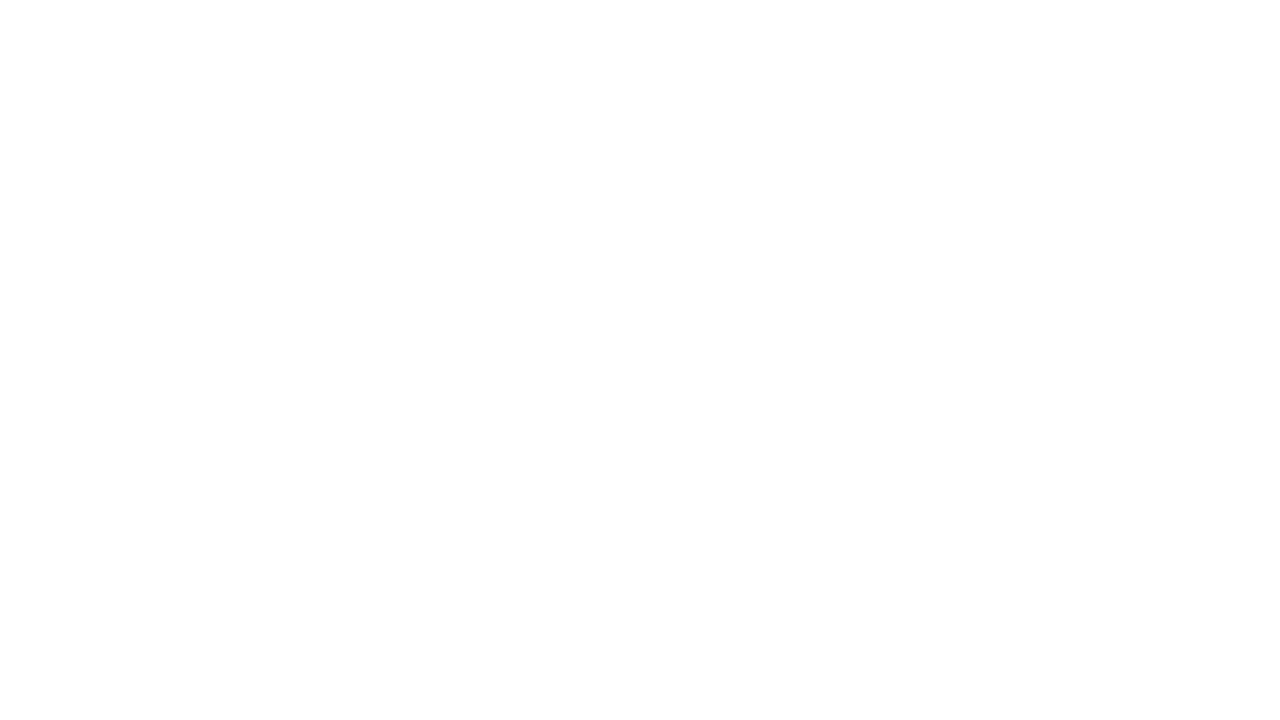

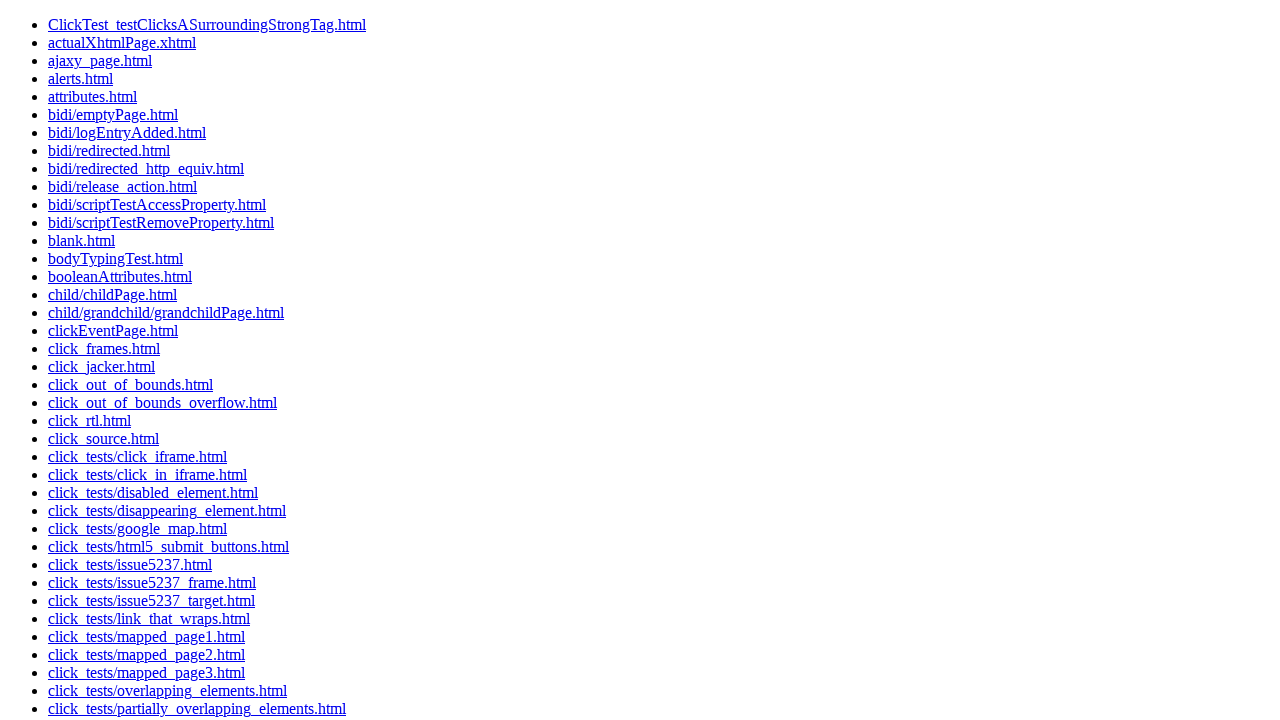